Tests file upload functionality by navigating to the file upload page, selecting a file via the file input, and clicking the upload button on a public test site.

Starting URL: http://the-internet.herokuapp.com/

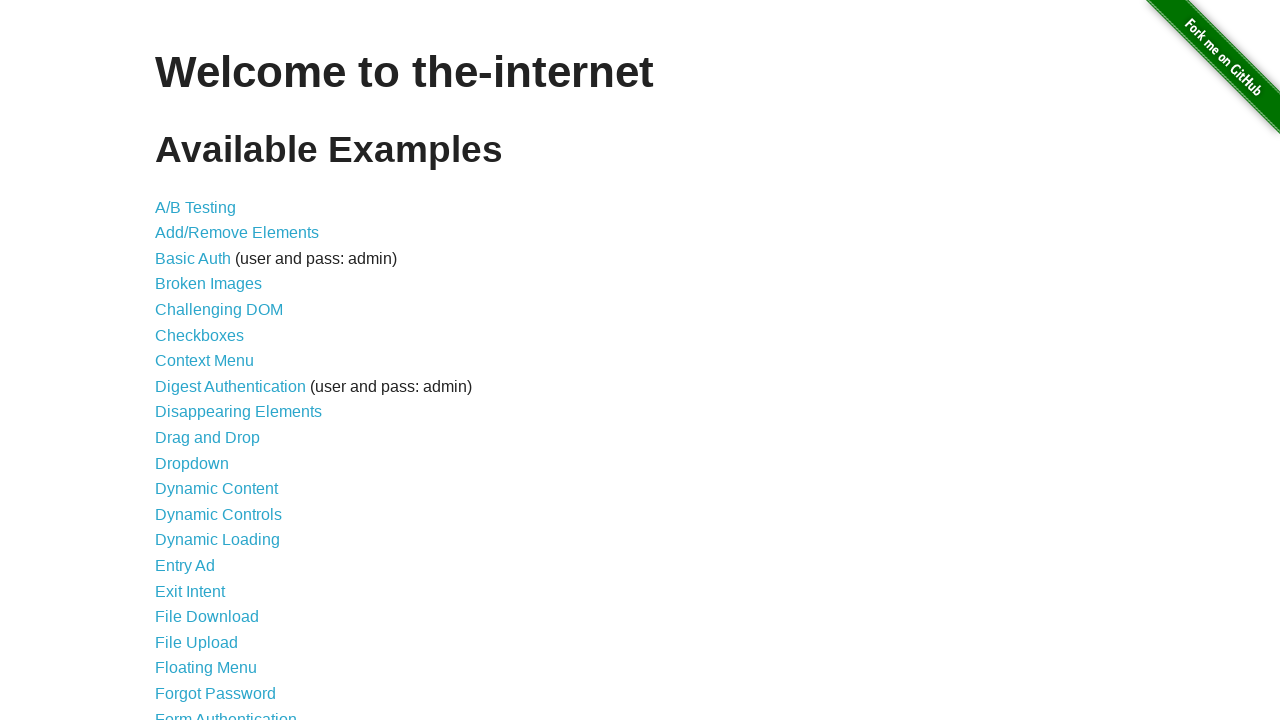

Clicked 'File Upload' link to navigate to upload page at (196, 642) on a:text('File Upload')
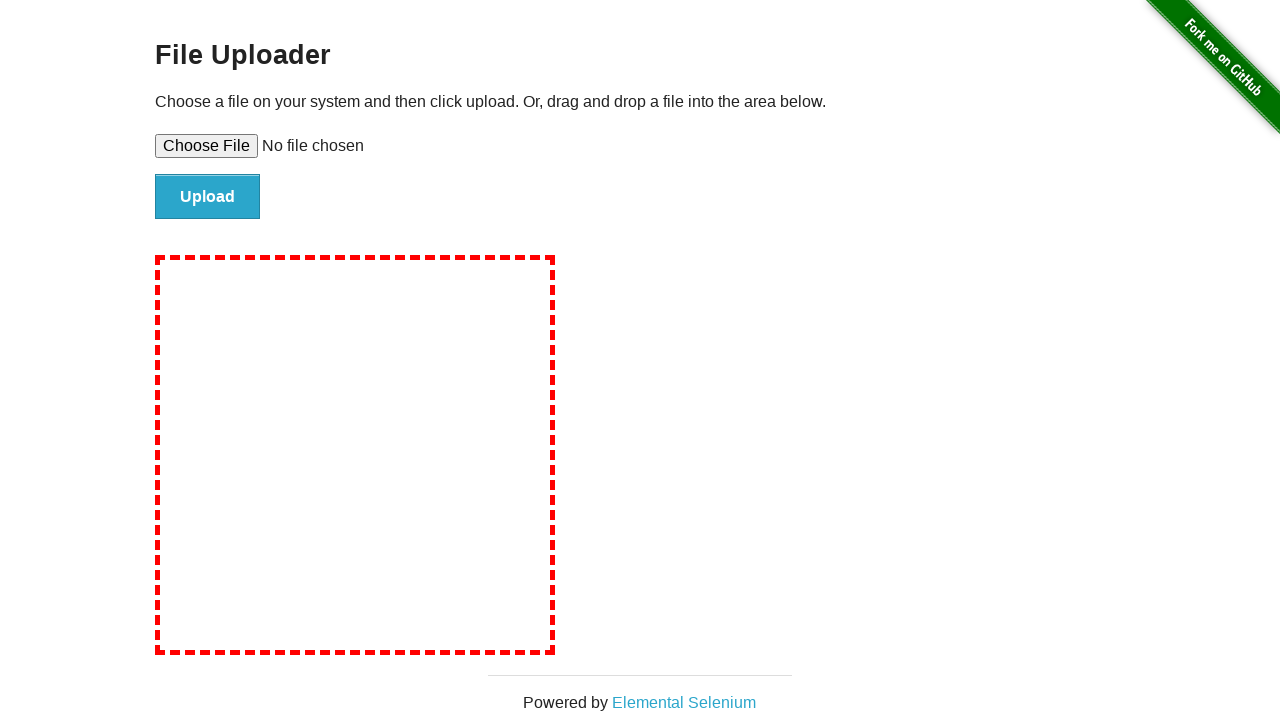

File upload page loaded with file input element visible
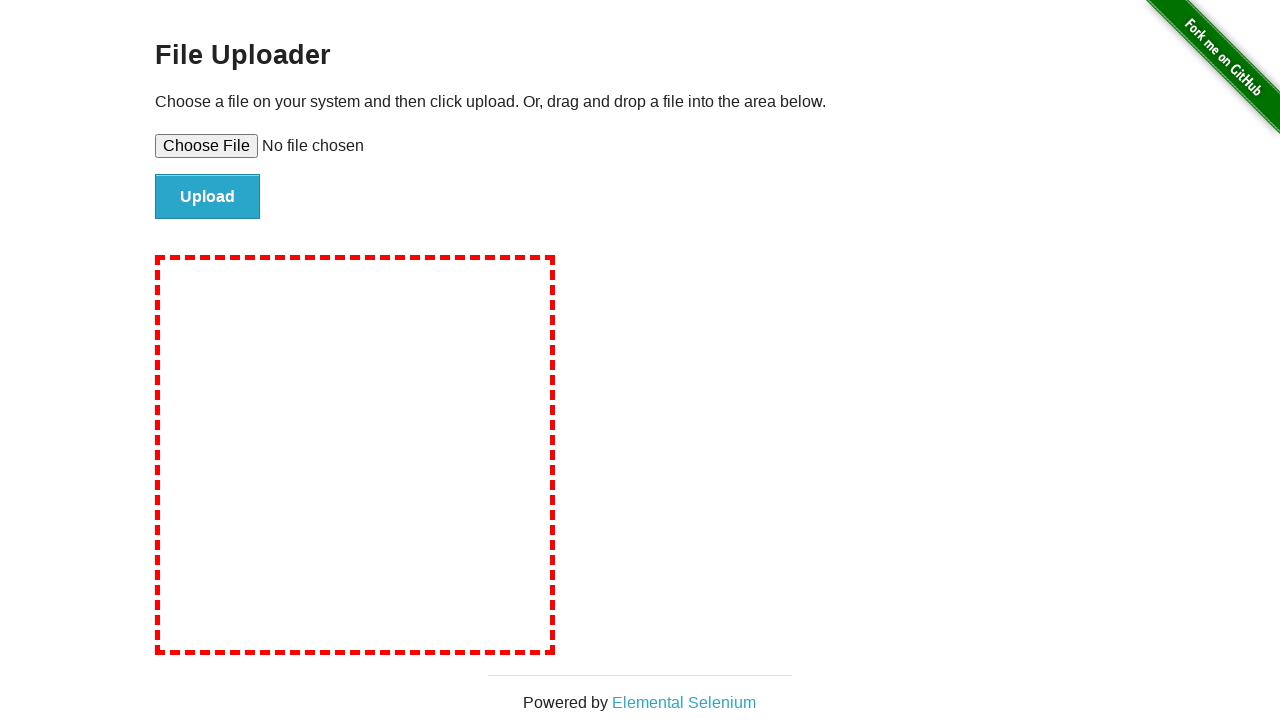

Selected test file for upload via file input
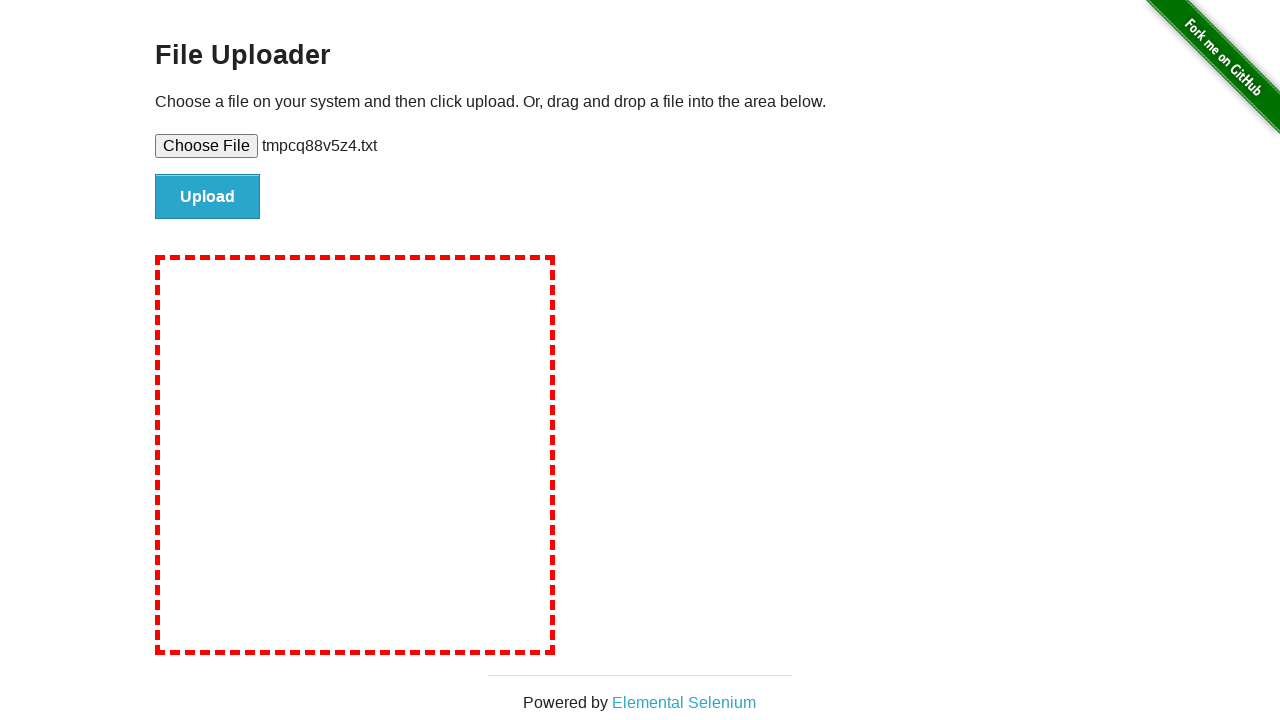

Clicked upload button to submit file at (208, 197) on #file-submit
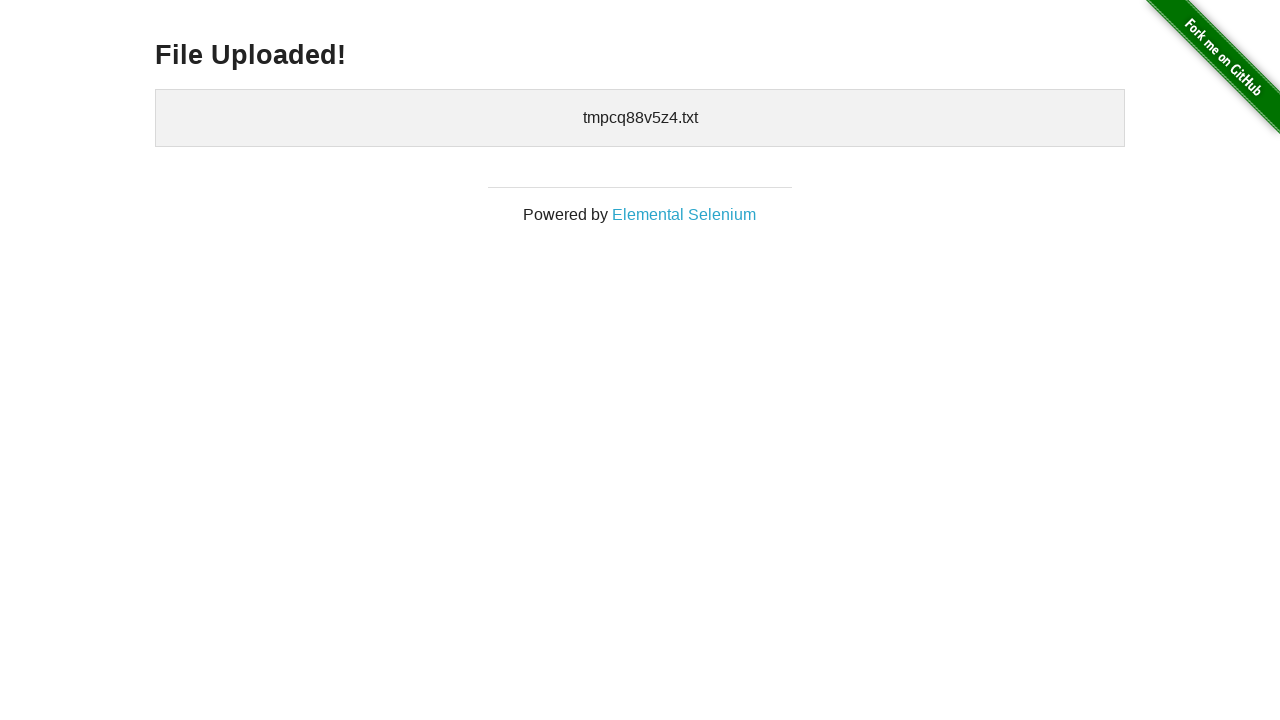

File upload completed successfully with confirmation message displayed
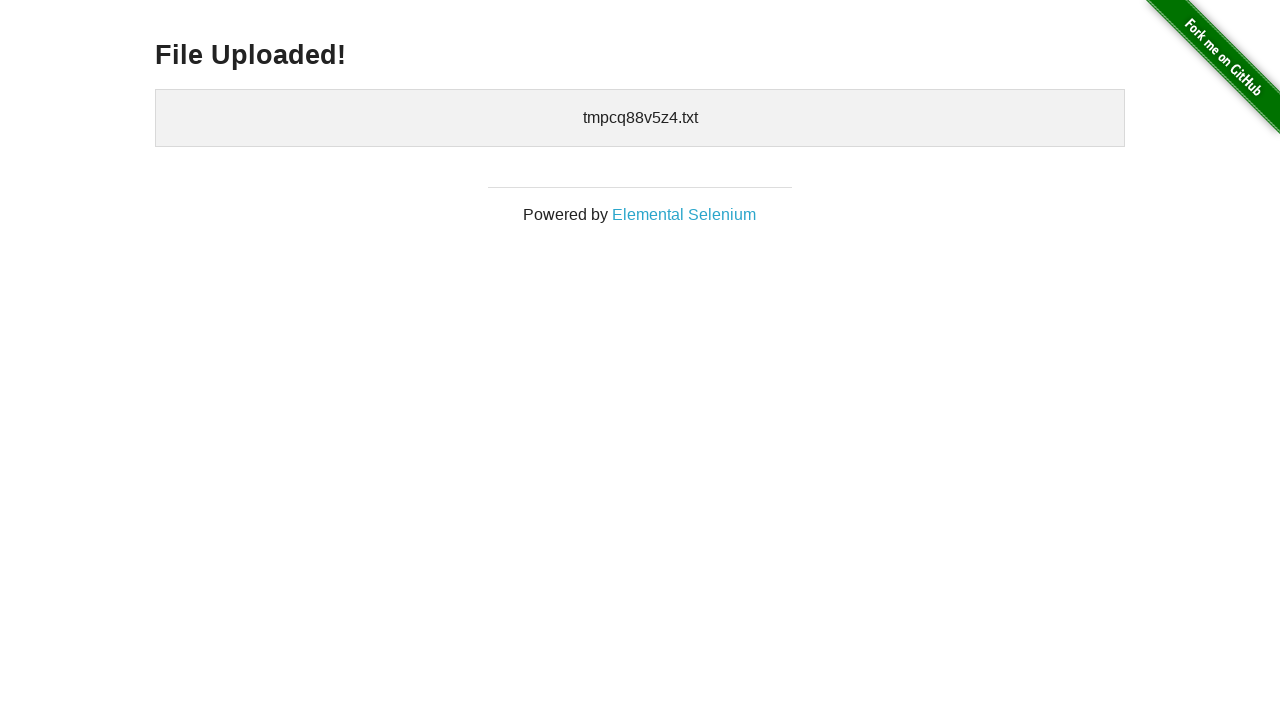

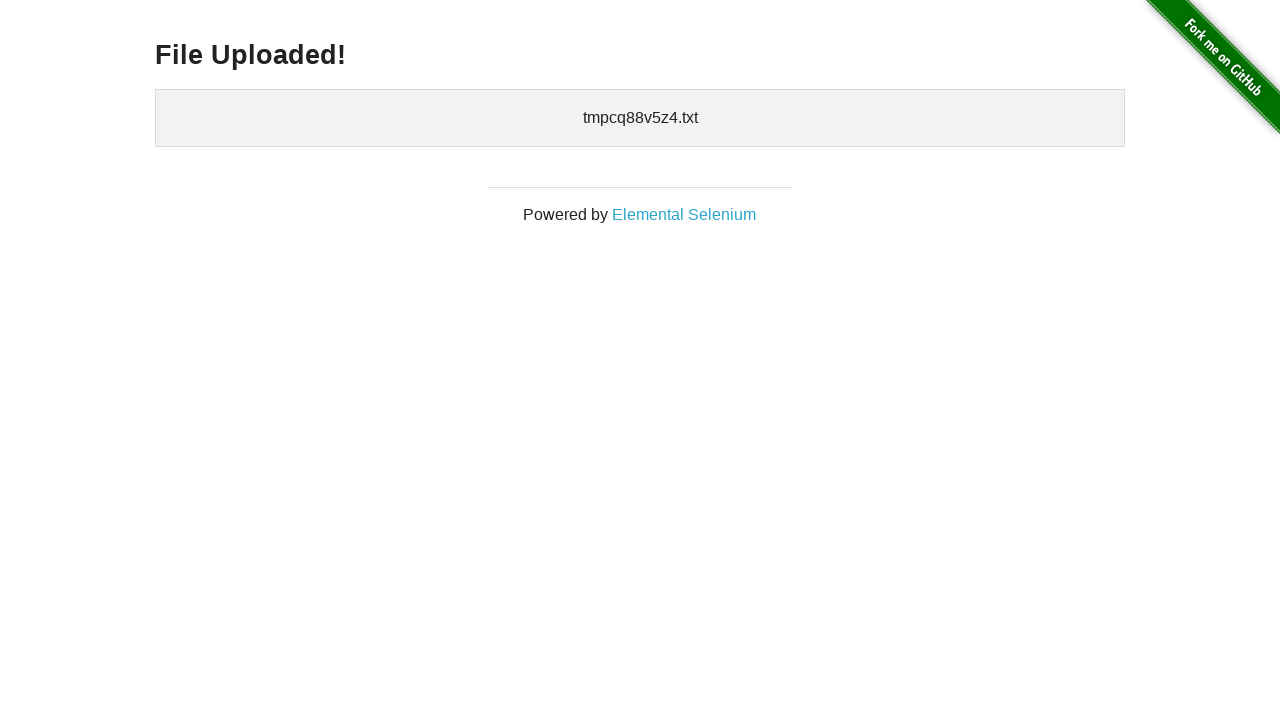